Tests switch toggle interactions by unchecking and checking a switch input

Starting URL: https://bootswatch.com/darkly/

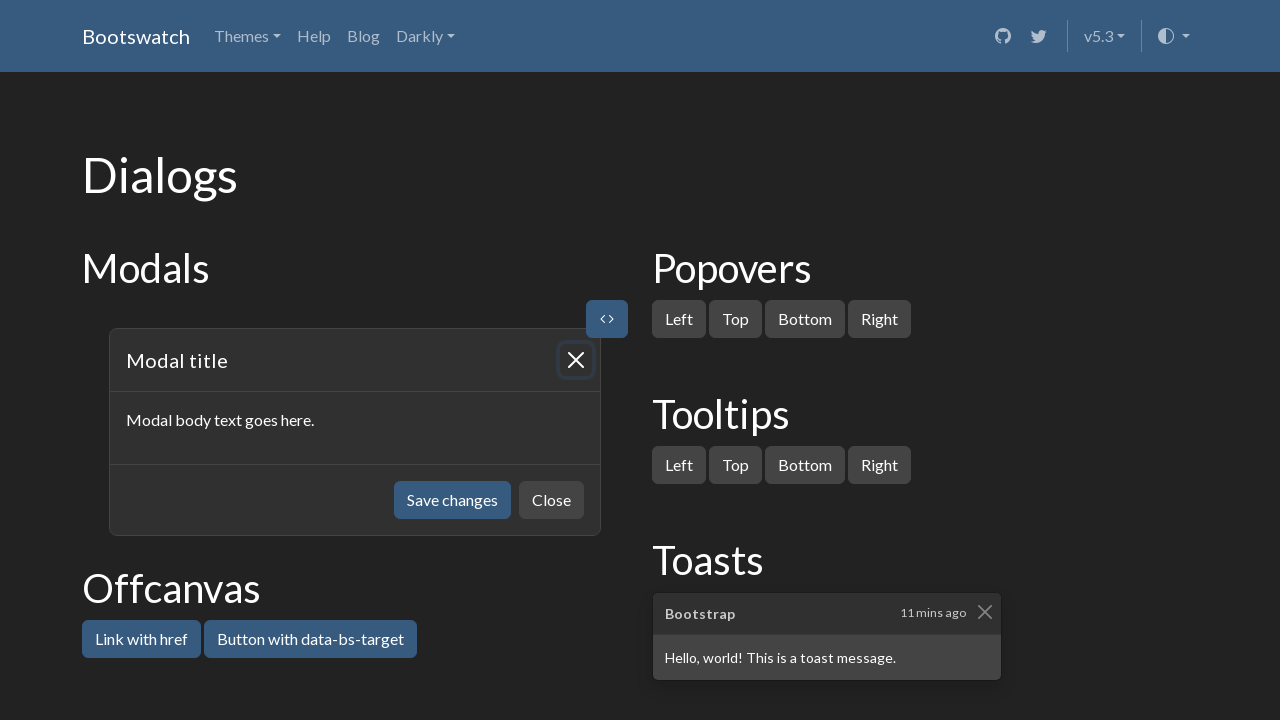

Located checked switch checkbox input by label
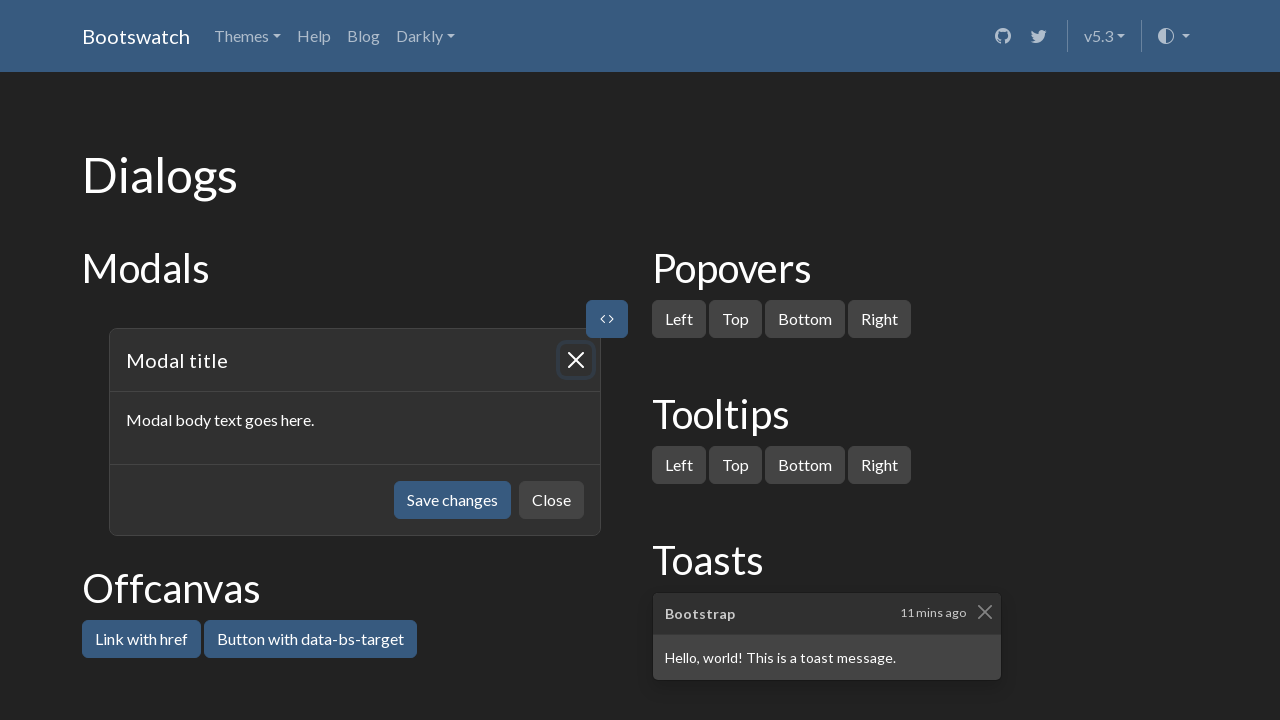

Unchecked the switch input at (98, 361) on internal:label="Checked switch checkbox input"i
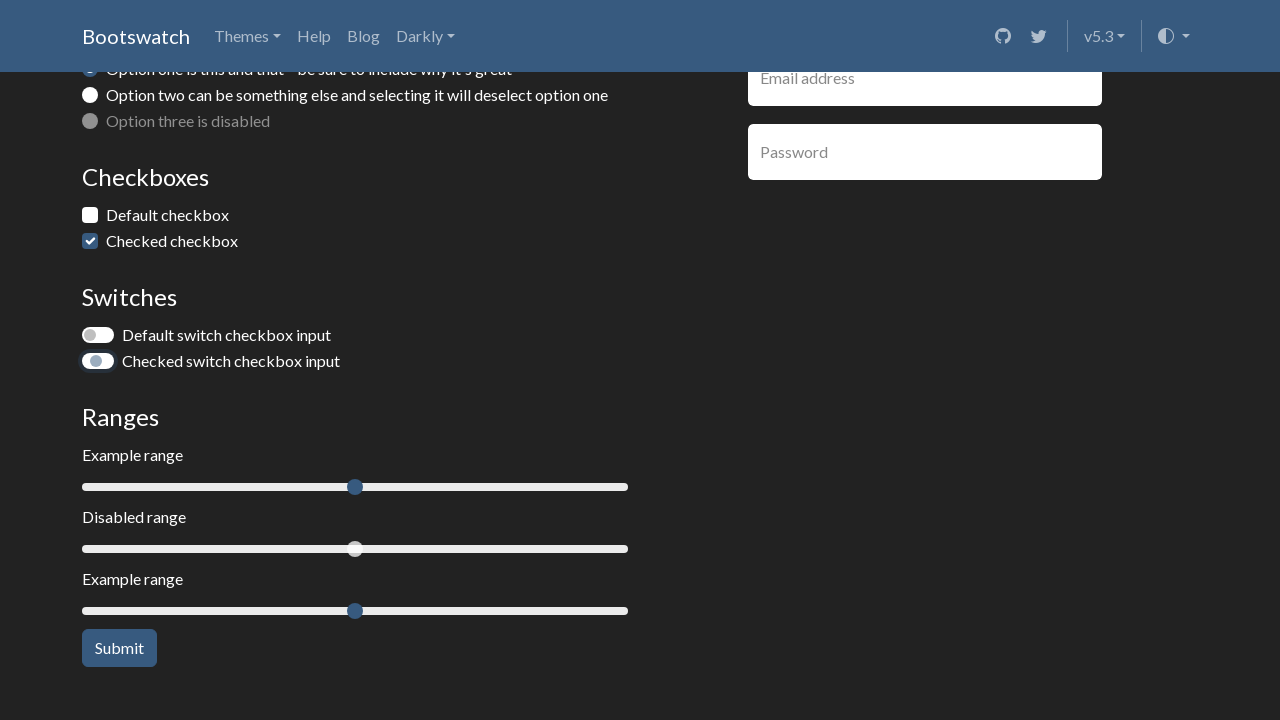

Checked the switch input at (98, 361) on internal:label="Checked switch checkbox input"i
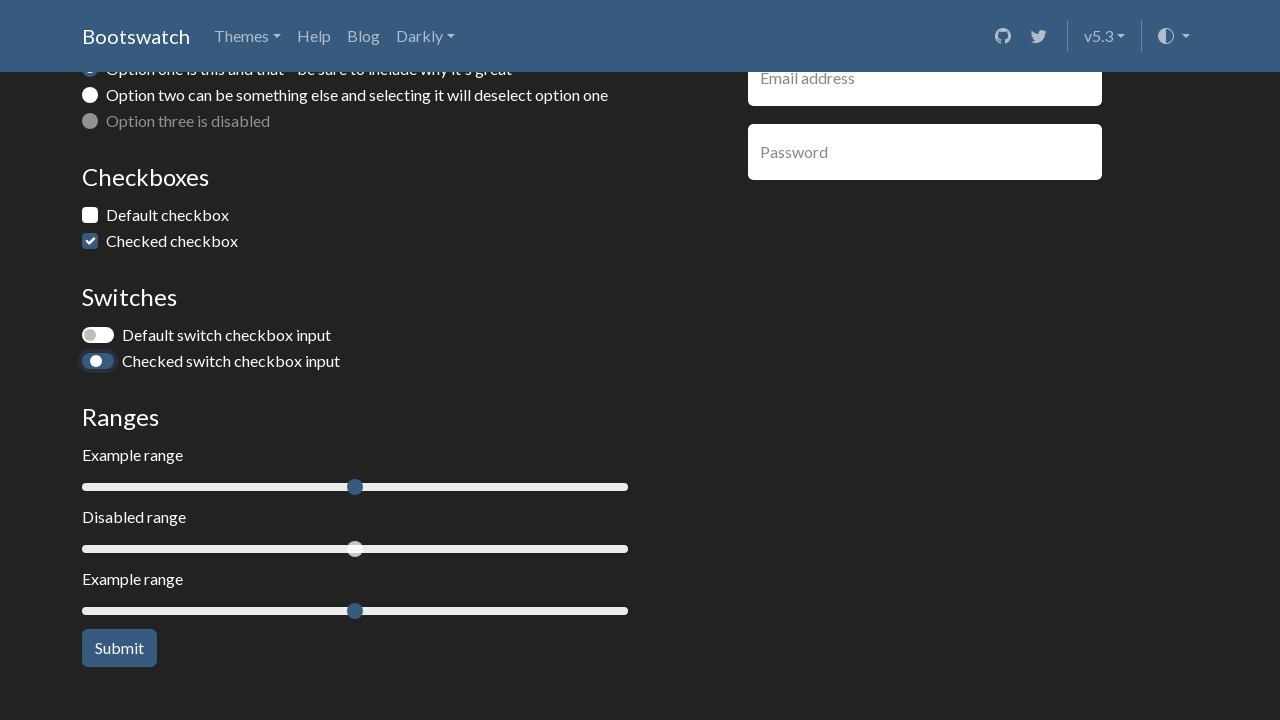

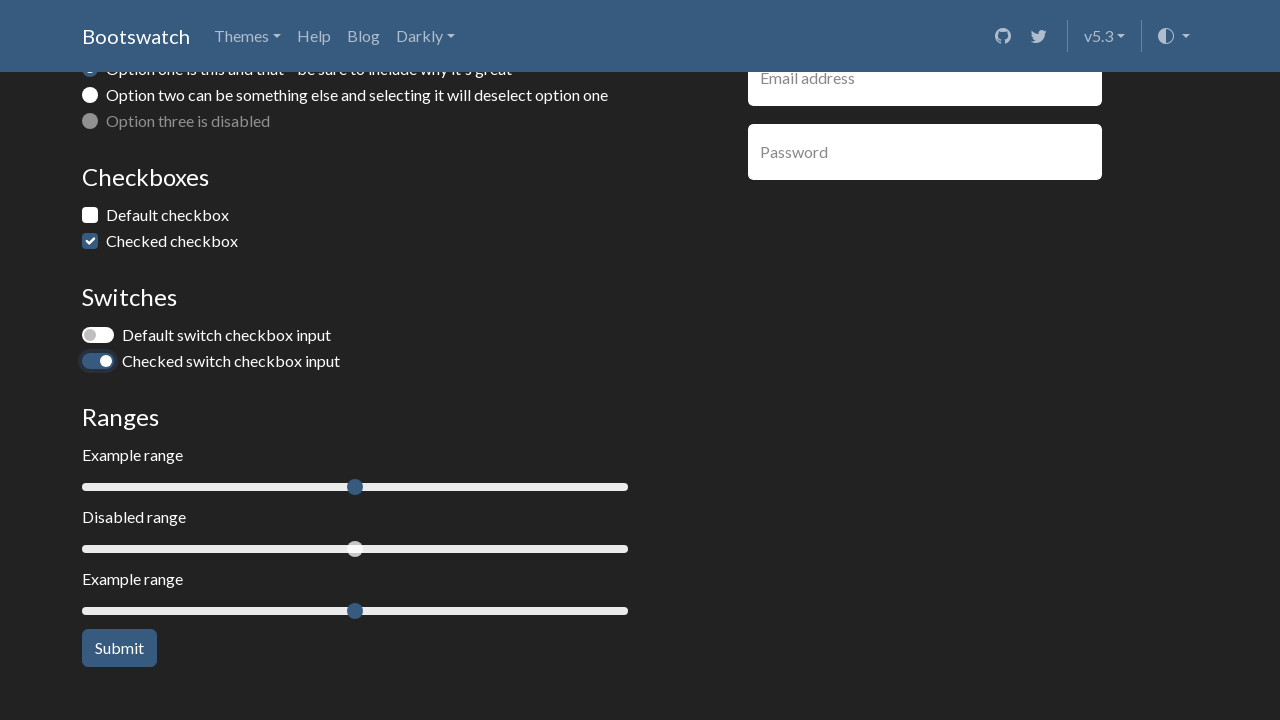